Tests console logging functionality by clicking a button that generates console output and verifying the log message

Starting URL: https://www.selenium.dev/selenium/web/bidi/logEntryAdded.html

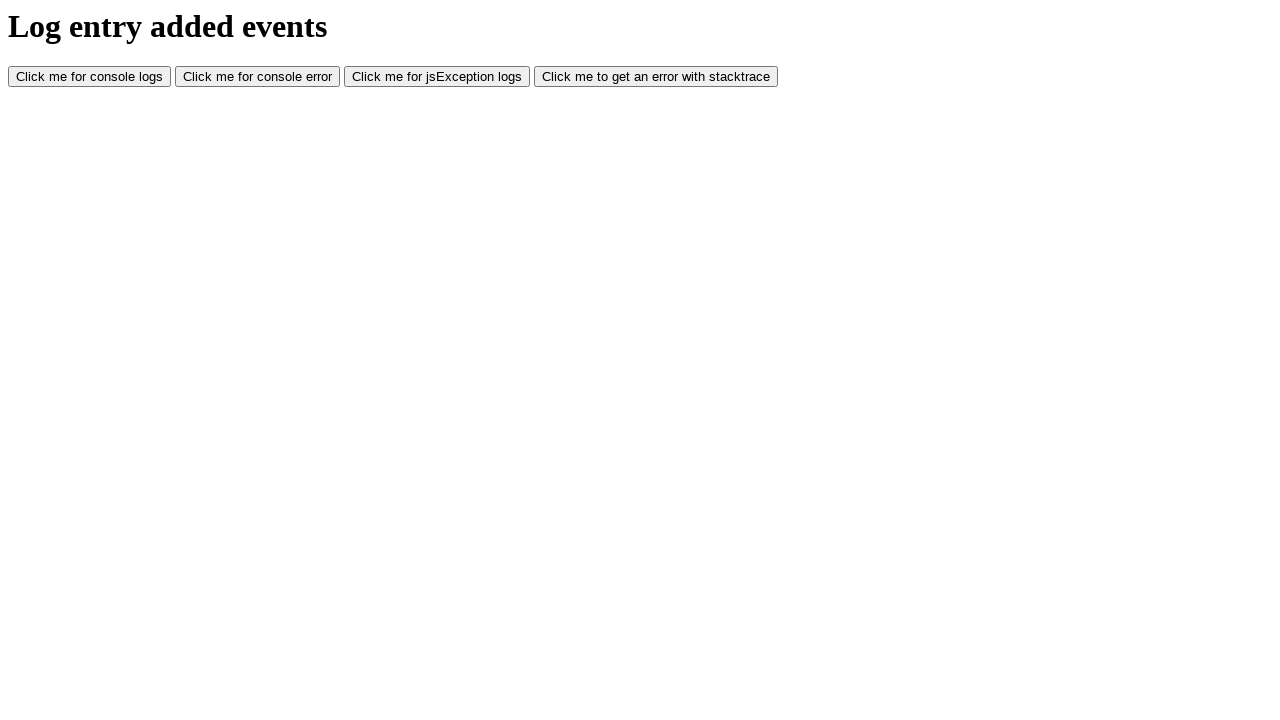

Console log button became visible
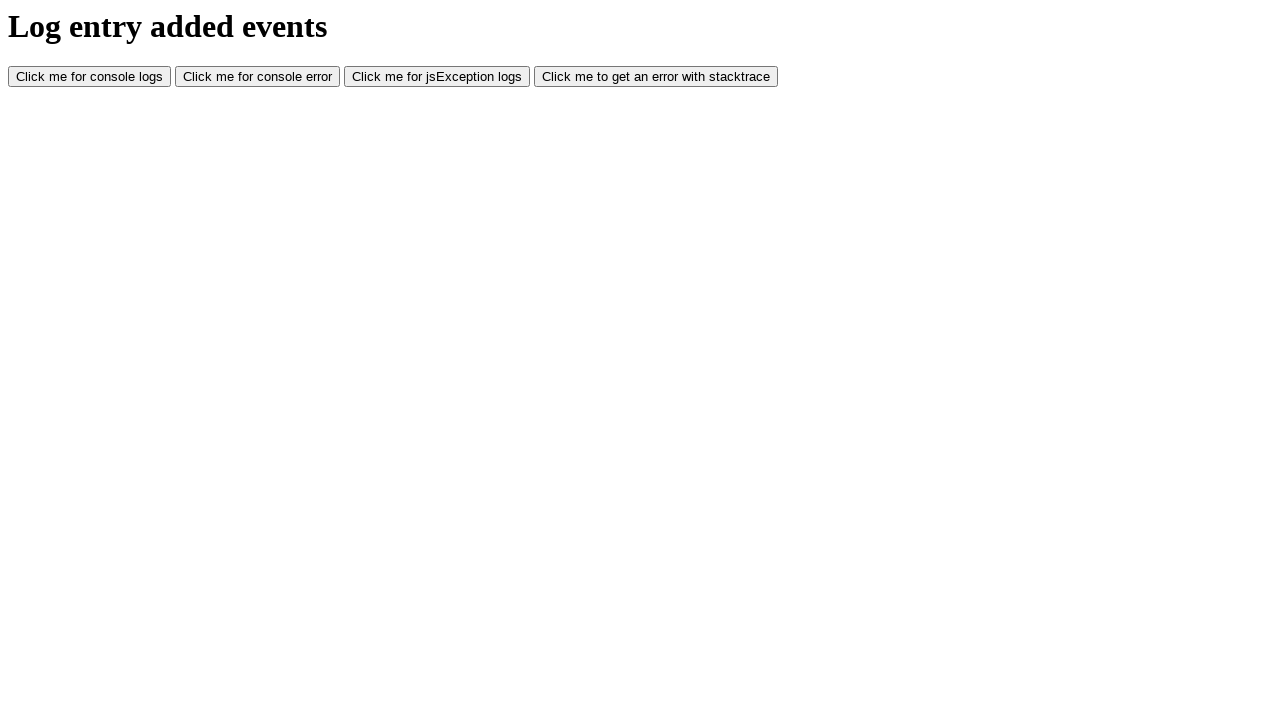

Clicked the console log button to generate console output at (90, 77) on #consoleLog
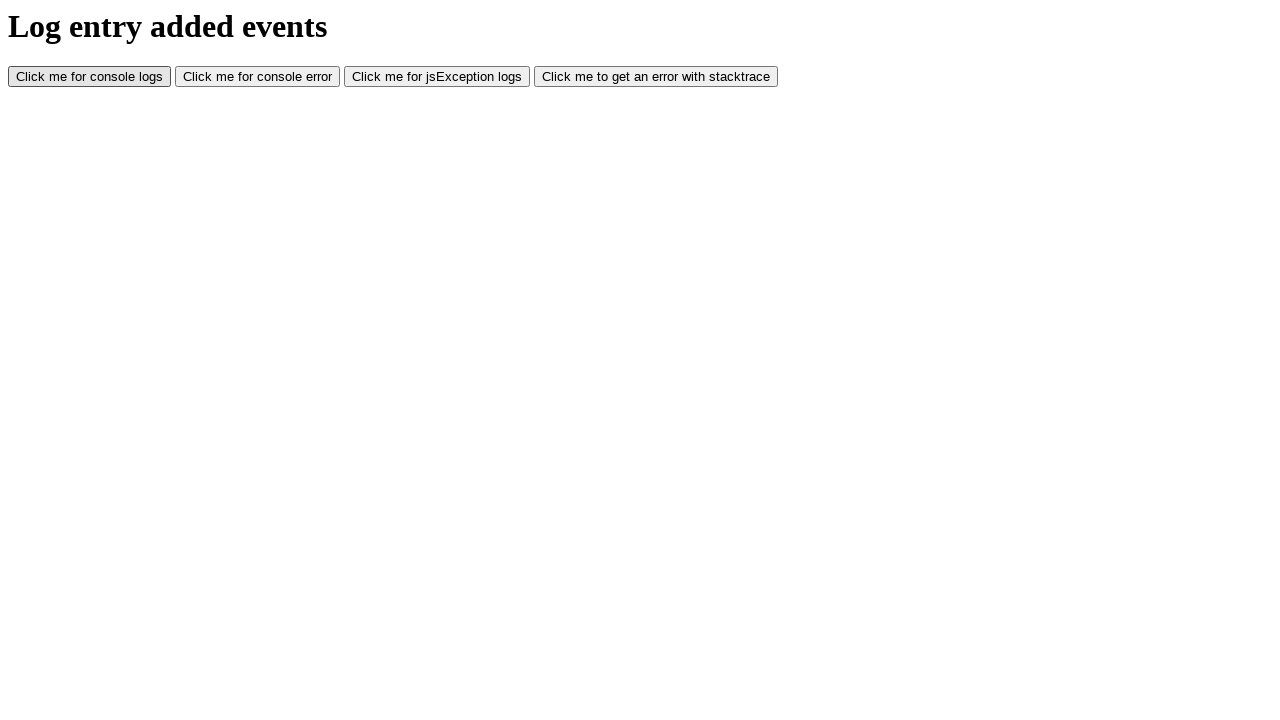

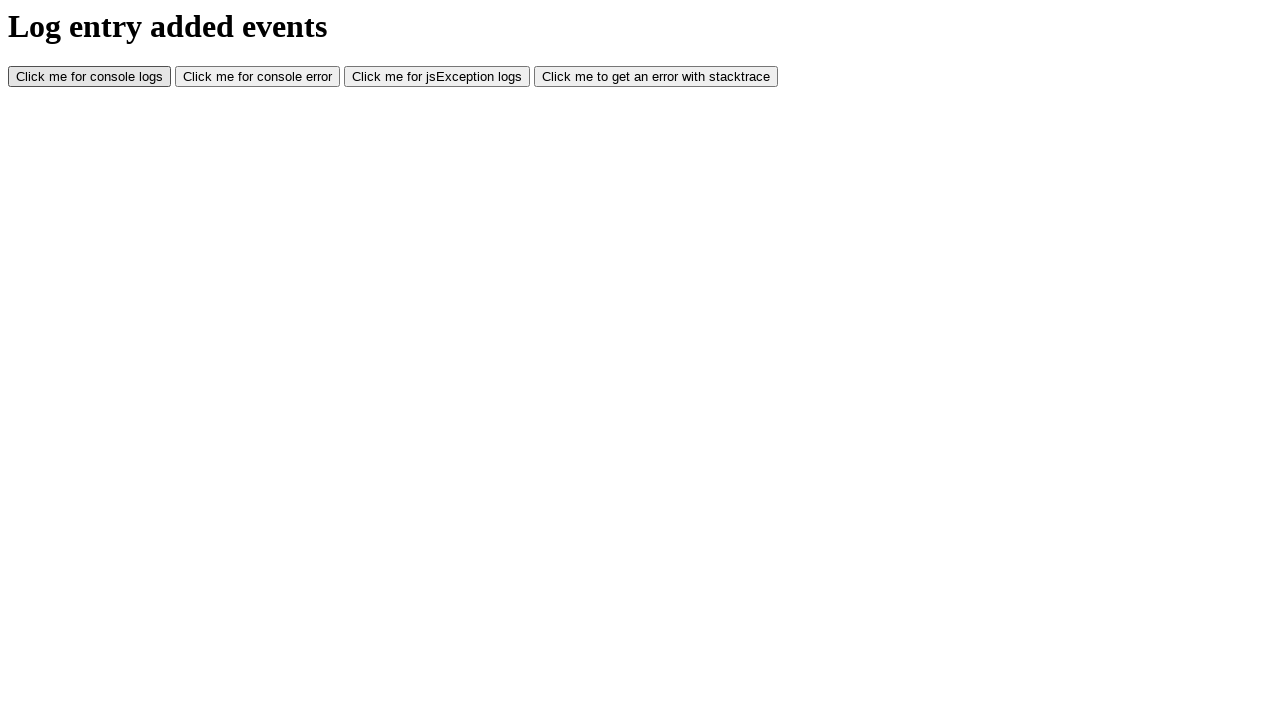